Tests different click interactions including double-click, right-click (context click), and regular click on buttons, then verifies confirmation messages are displayed.

Starting URL: https://demoqa.com/buttons

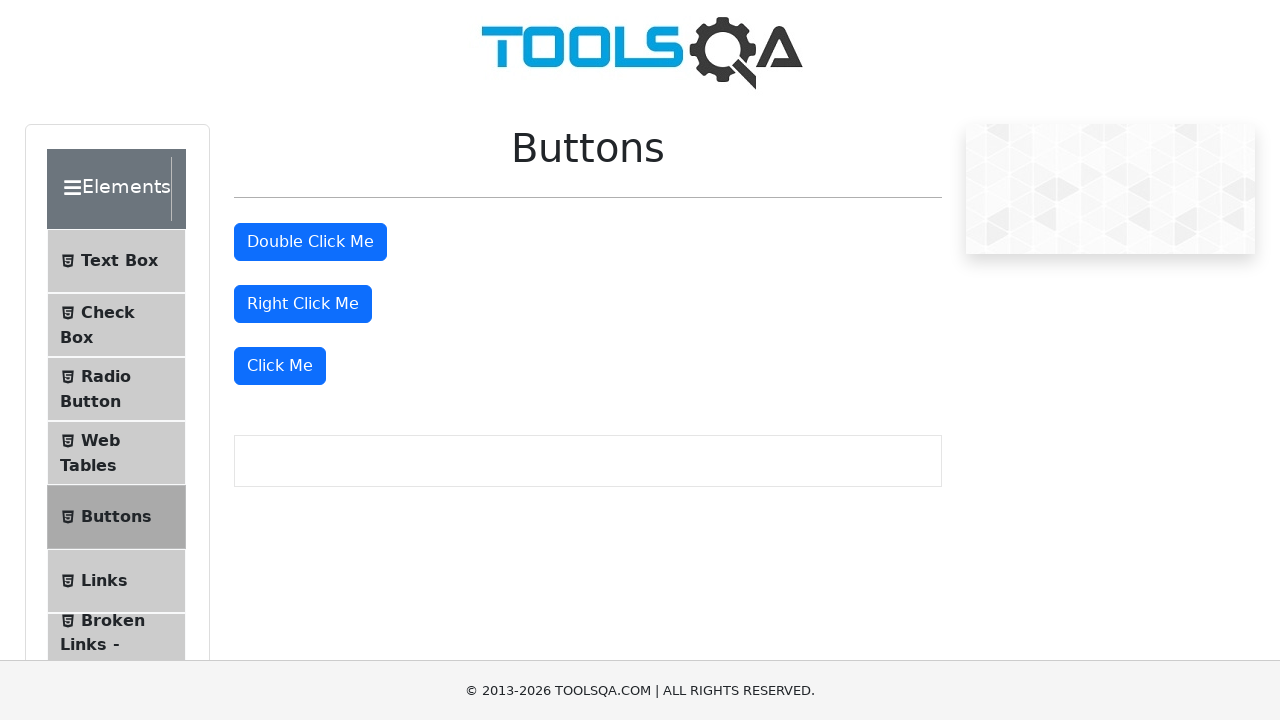

Double-clicked the double click button at (310, 242) on #doubleClickBtn
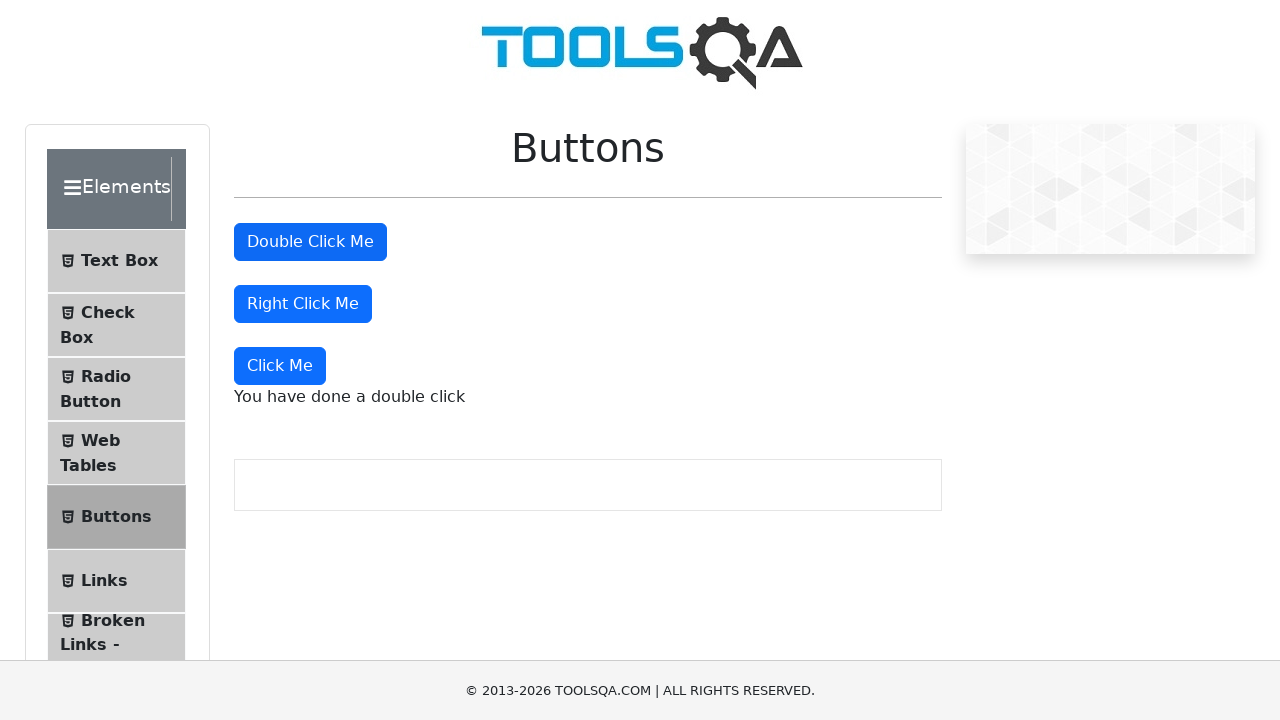

Right-clicked the right click button at (303, 304) on #rightClickBtn
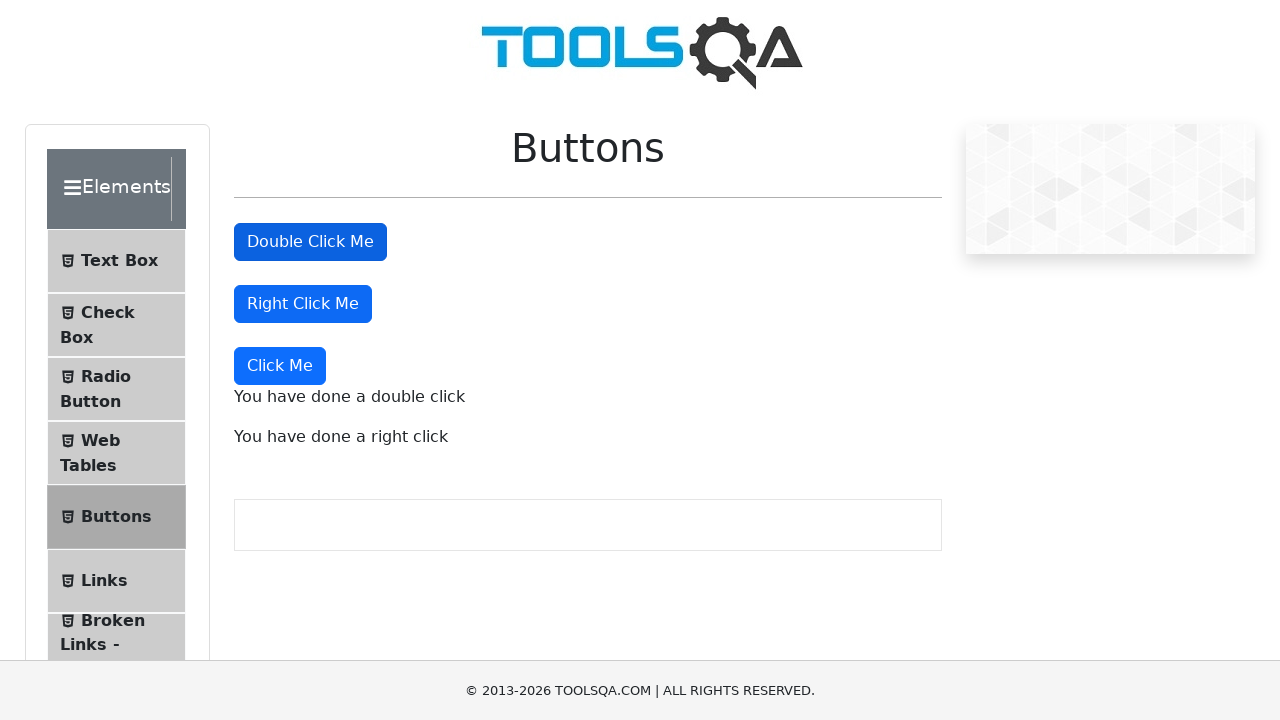

Clicked the 'Click Me' button at (280, 366) on xpath=//*[text()='Click Me']
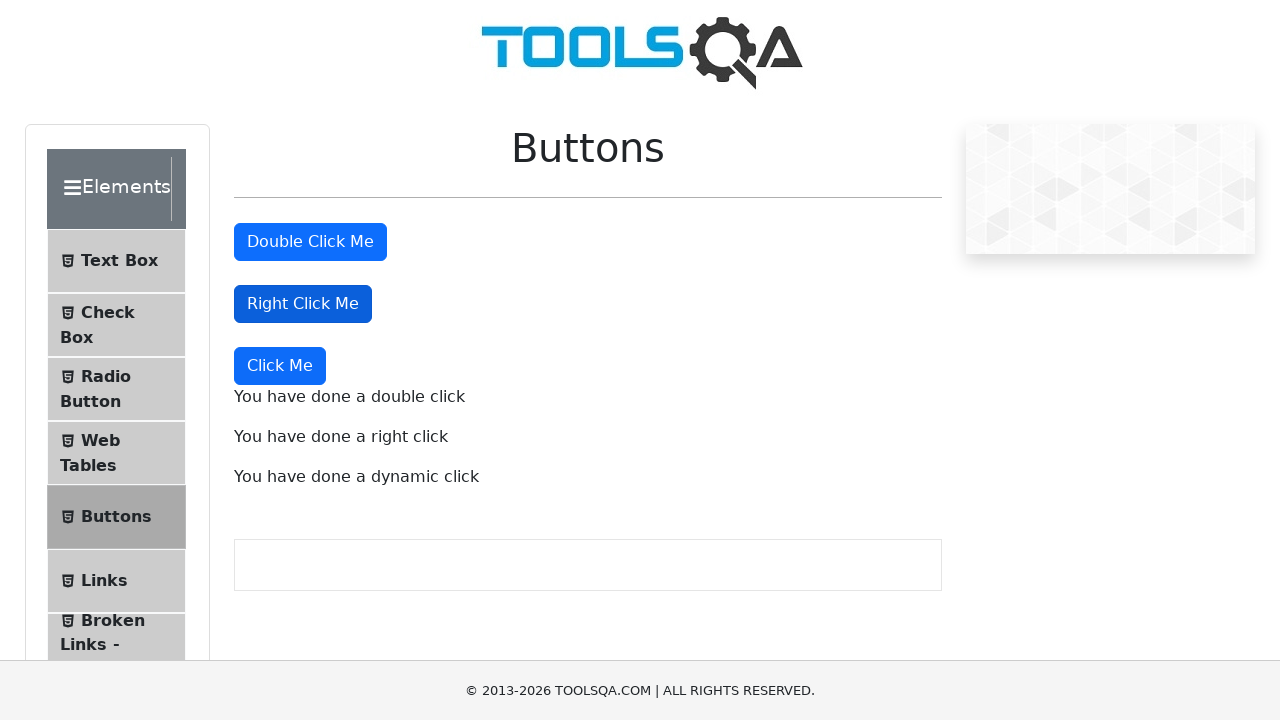

Double-click confirmation message appeared
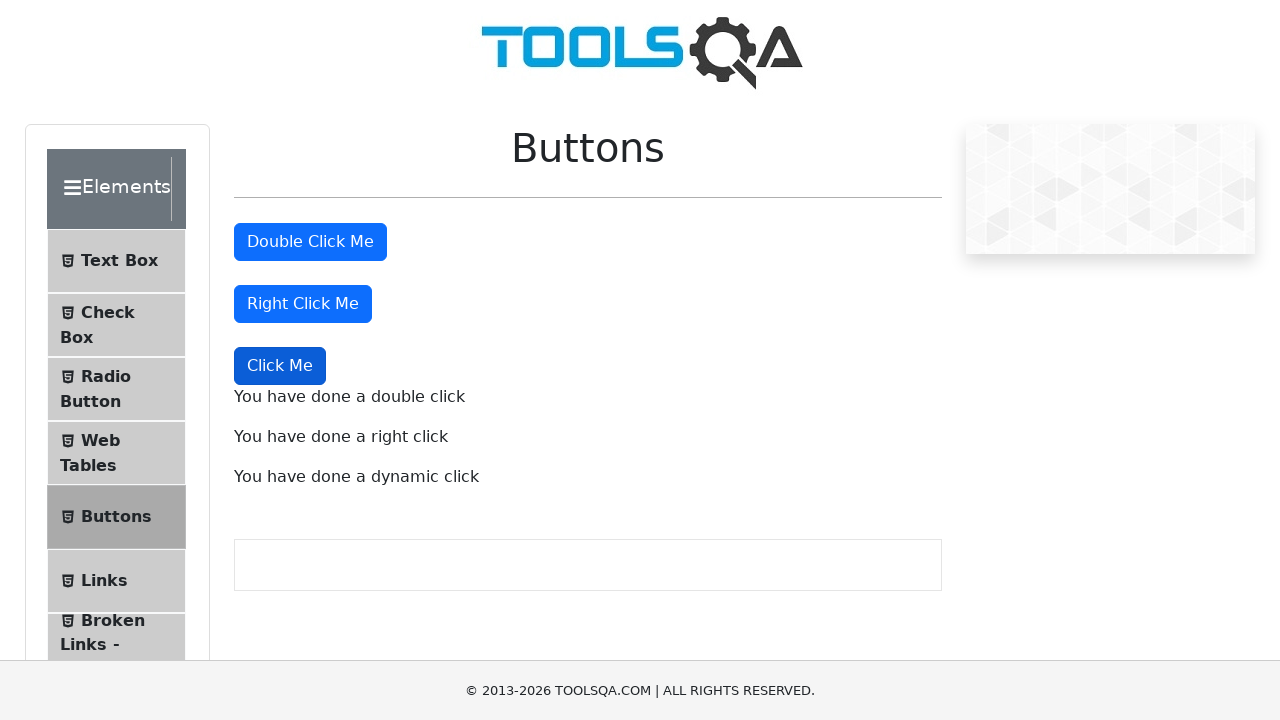

Right-click confirmation message appeared
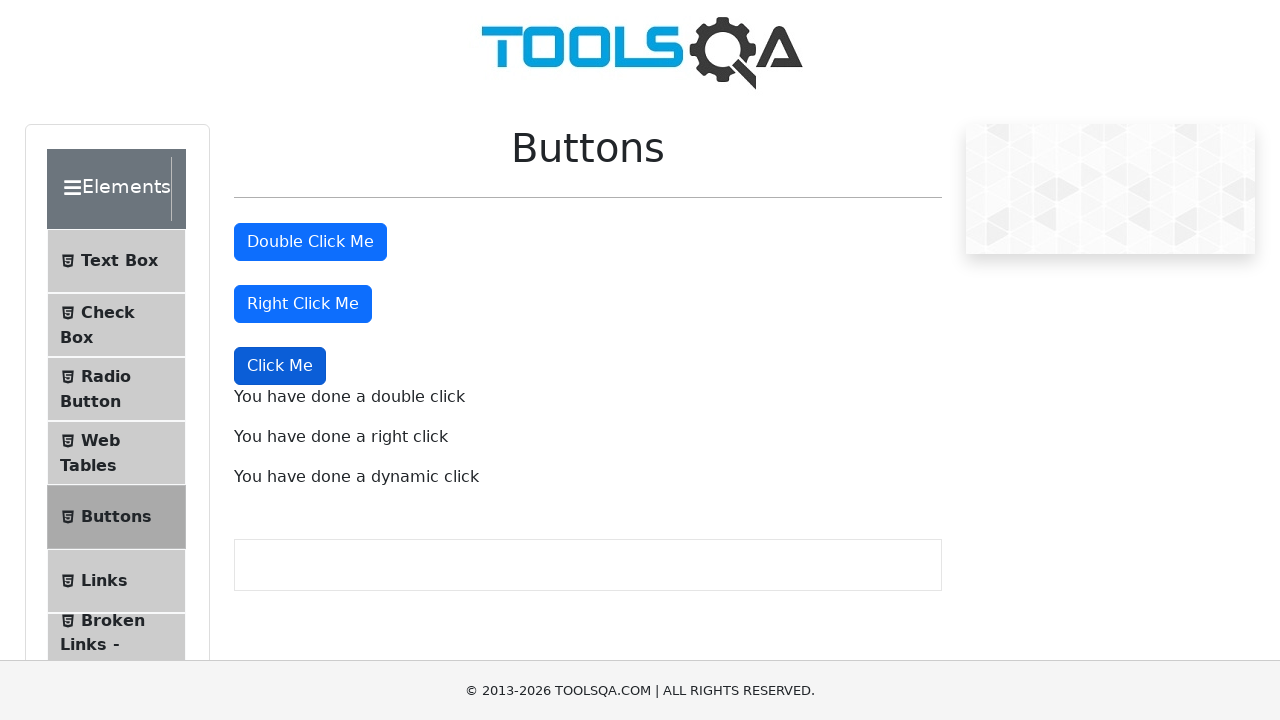

Regular click confirmation message appeared
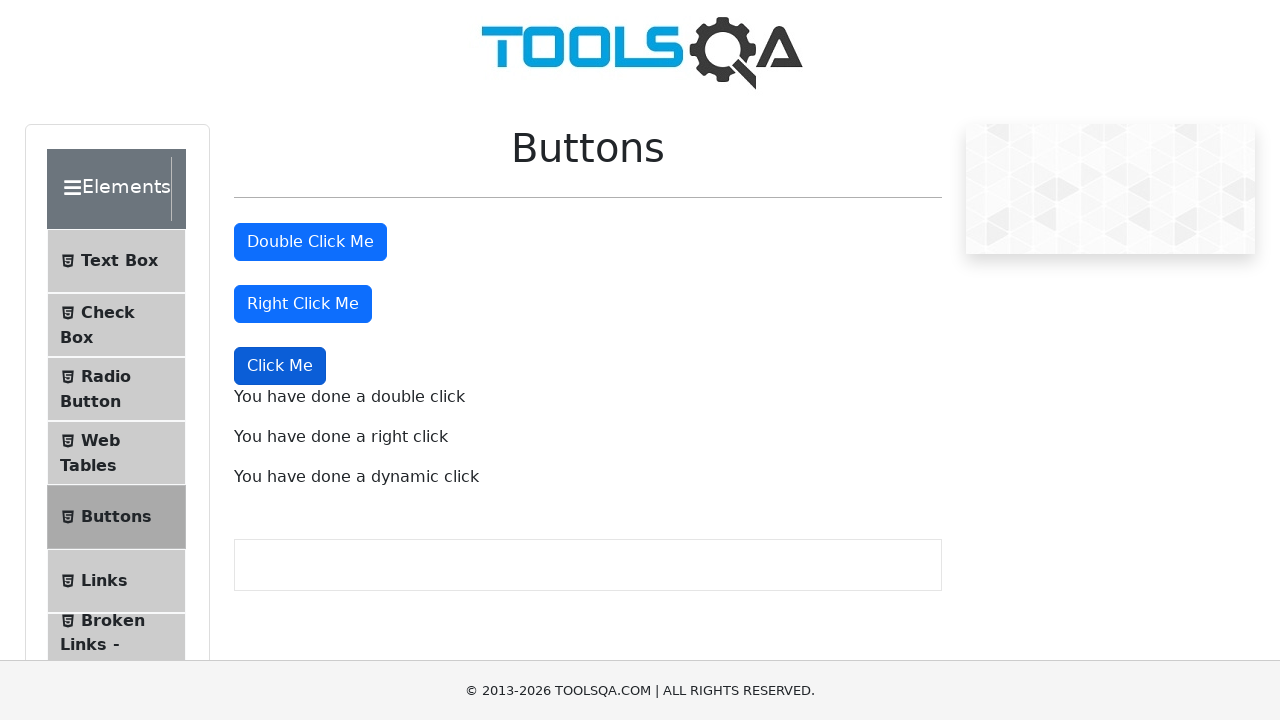

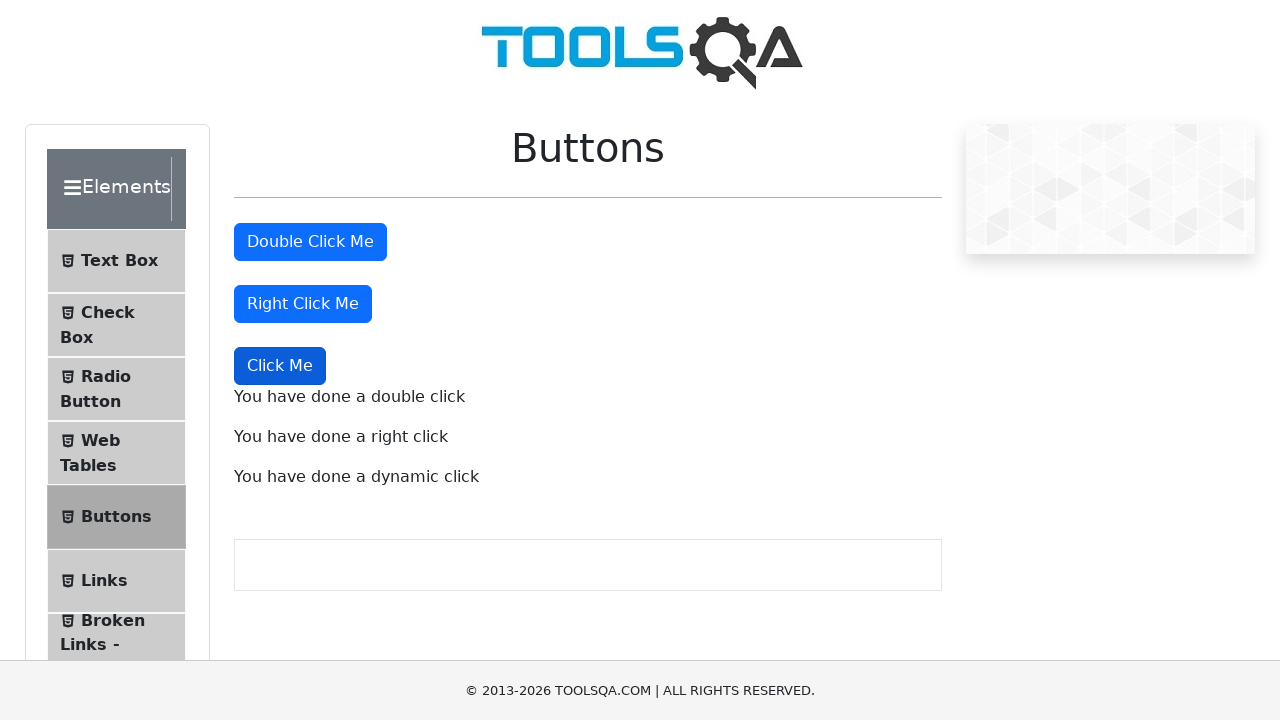